Tests sorting a numeric column (Due) in ascending order by clicking the column header and verifying the values are sorted correctly

Starting URL: http://the-internet.herokuapp.com/tables

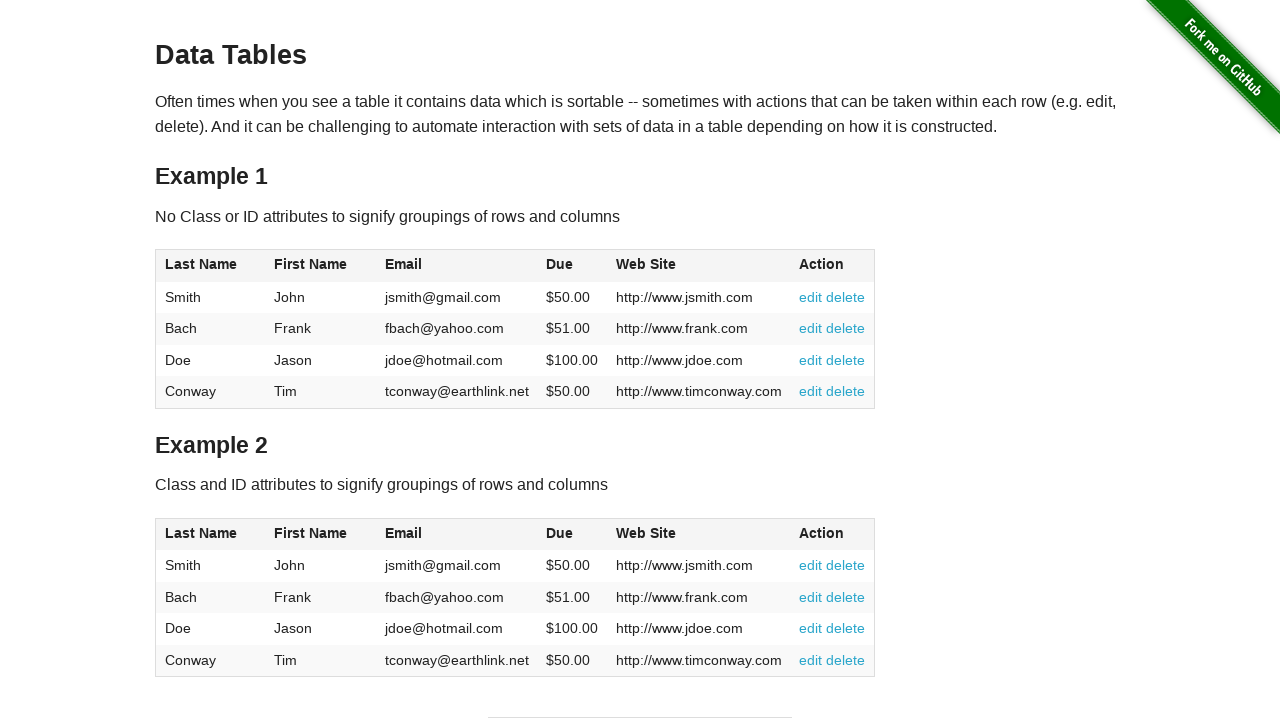

Clicked Due column header to sort in ascending order at (572, 266) on #table1 thead tr th:nth-of-type(4)
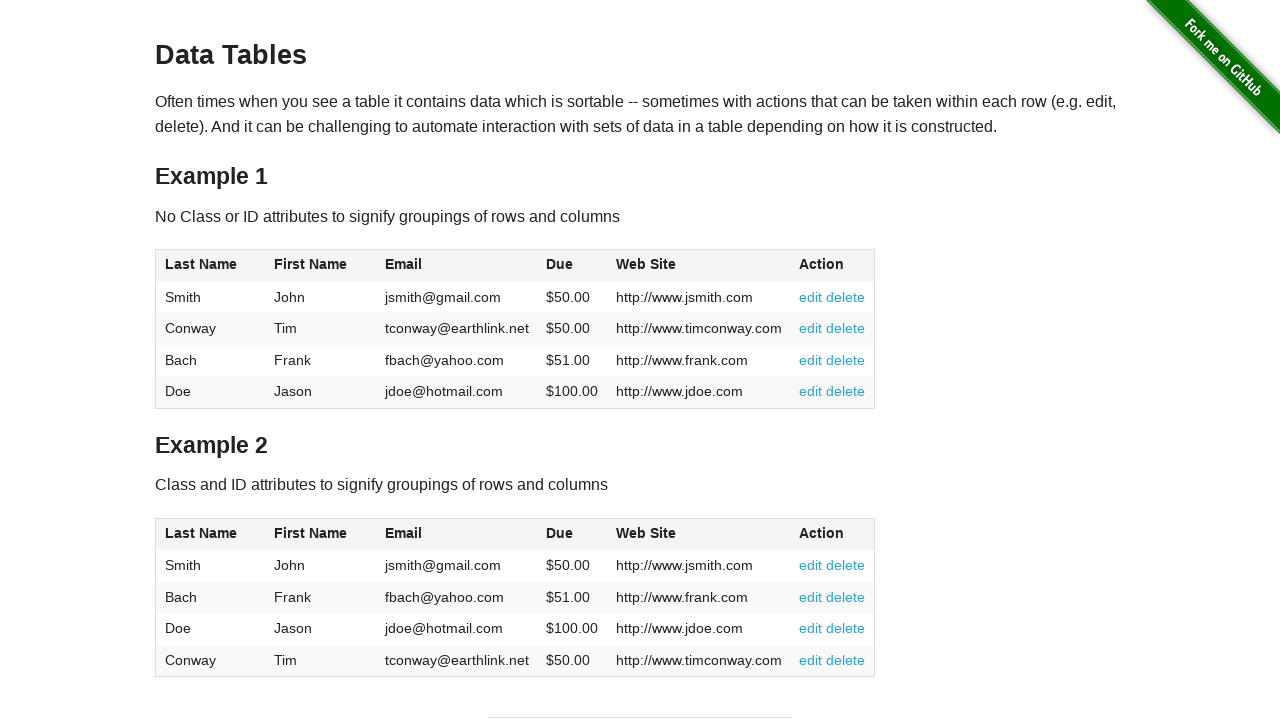

Verified table data loaded with numeric values in Due column
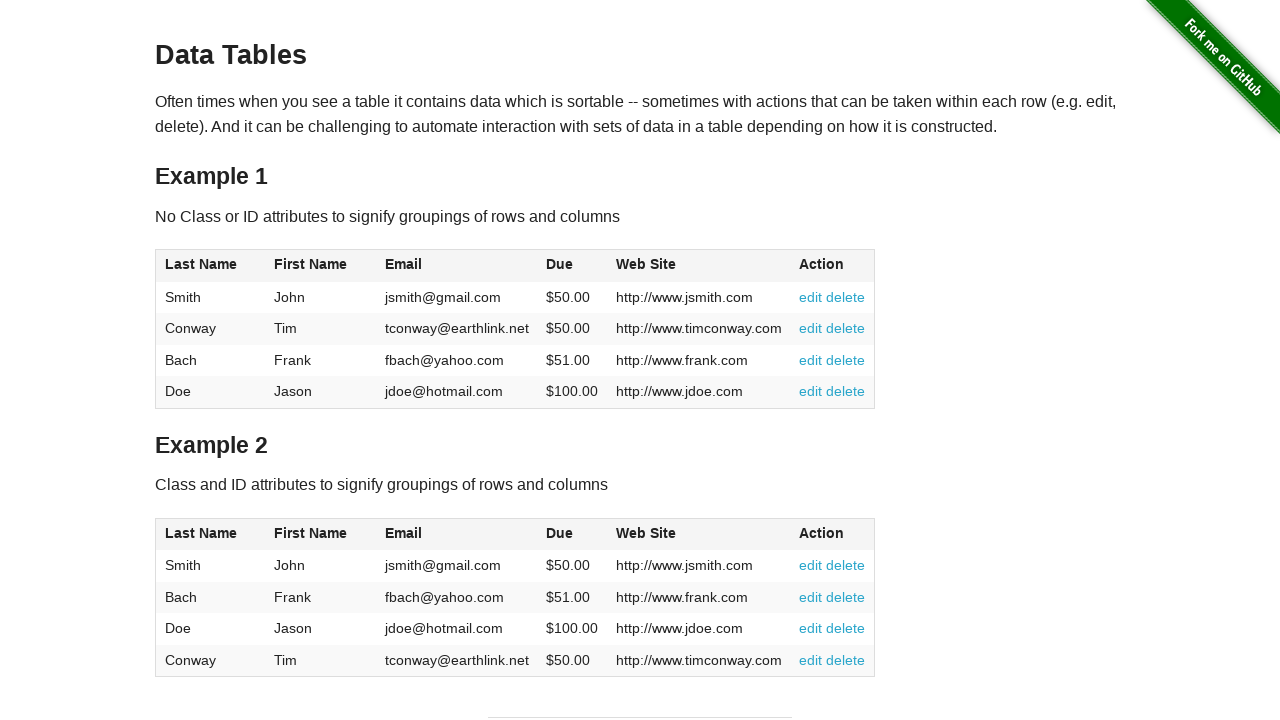

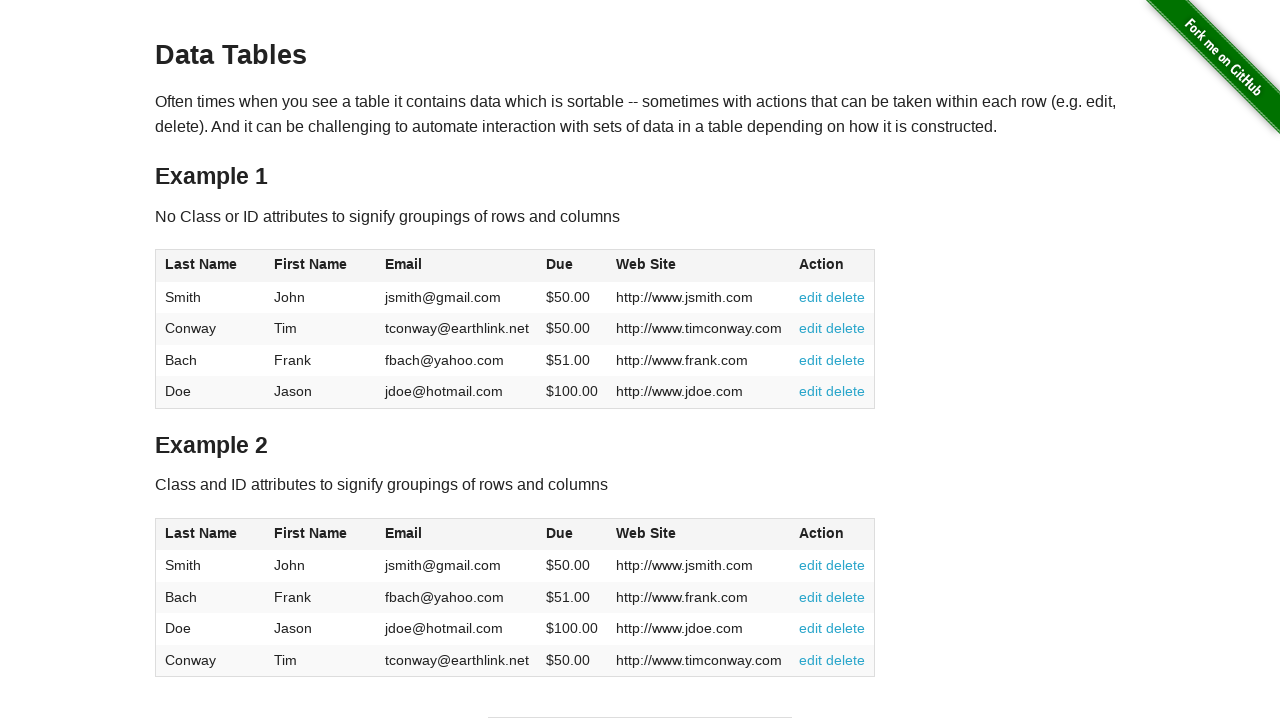